Tests form submission with alert handling by entering a name, clicking confirm button, and accepting the JavaScript alert popup

Starting URL: https://rahulshettyacademy.com/AutomationPractice/

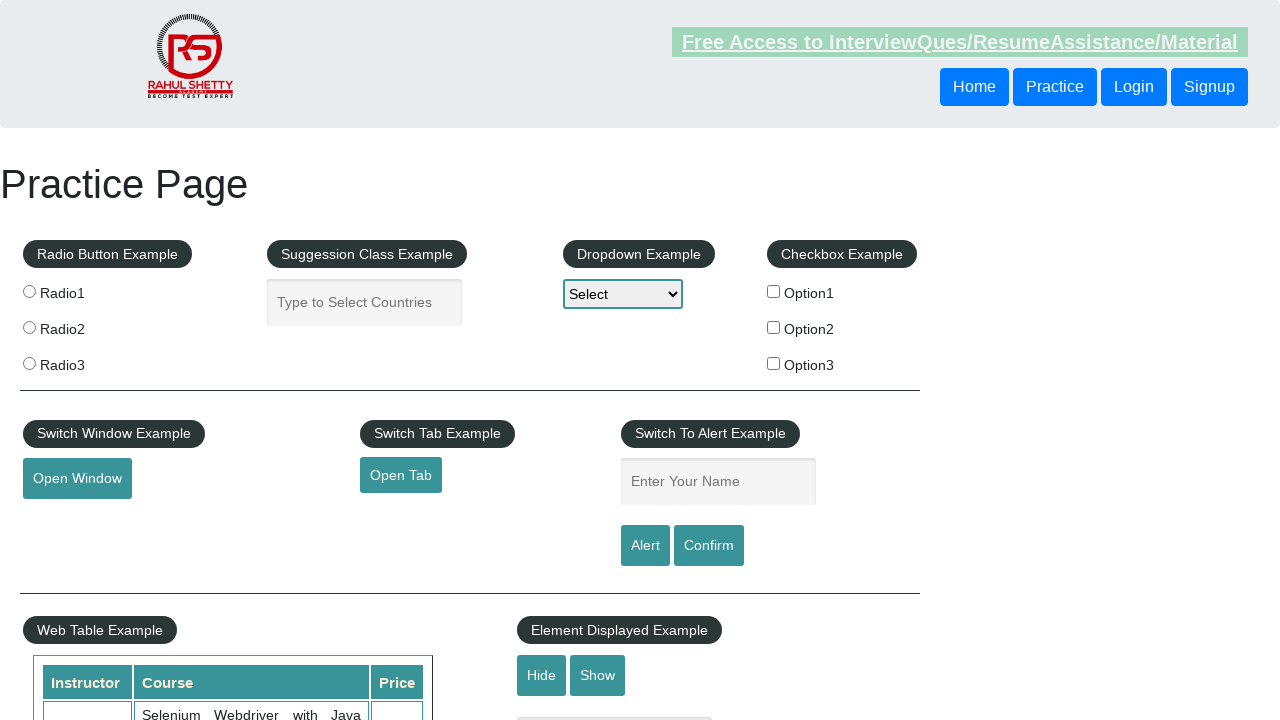

Filled name input field with 'Raed' on #name
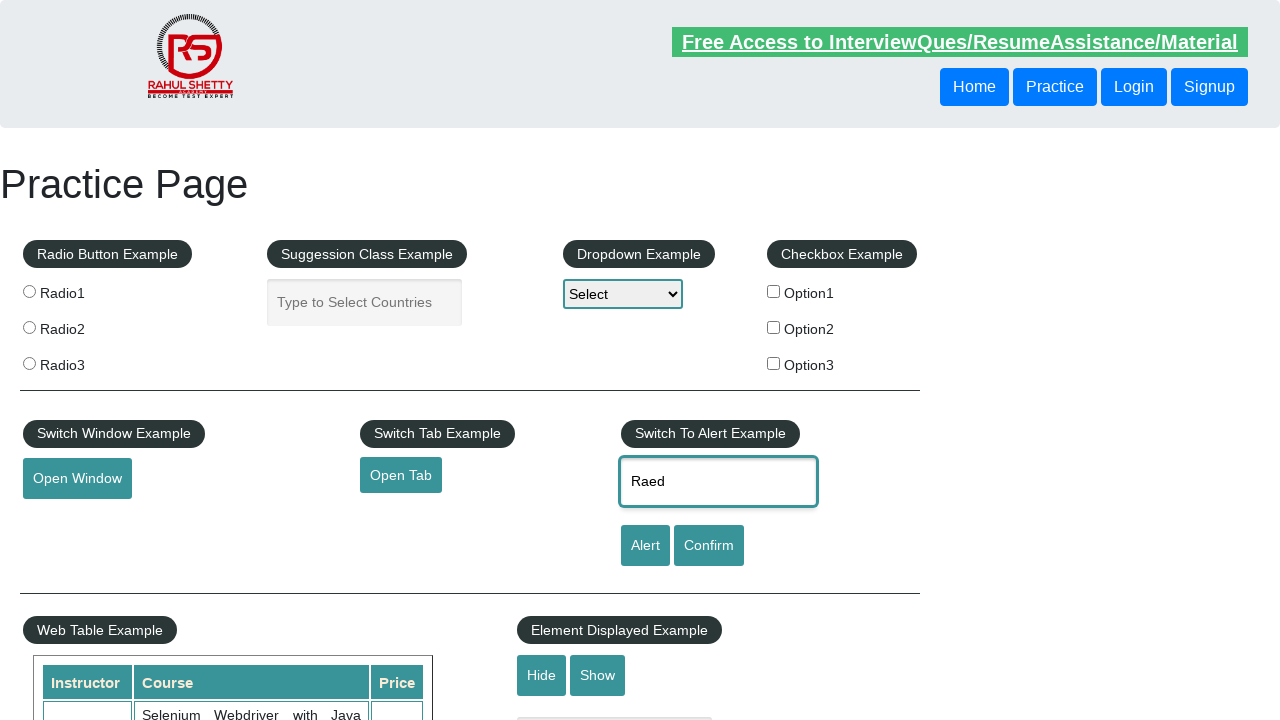

Clicked confirm button to trigger alert at (709, 546) on #confirmbtn
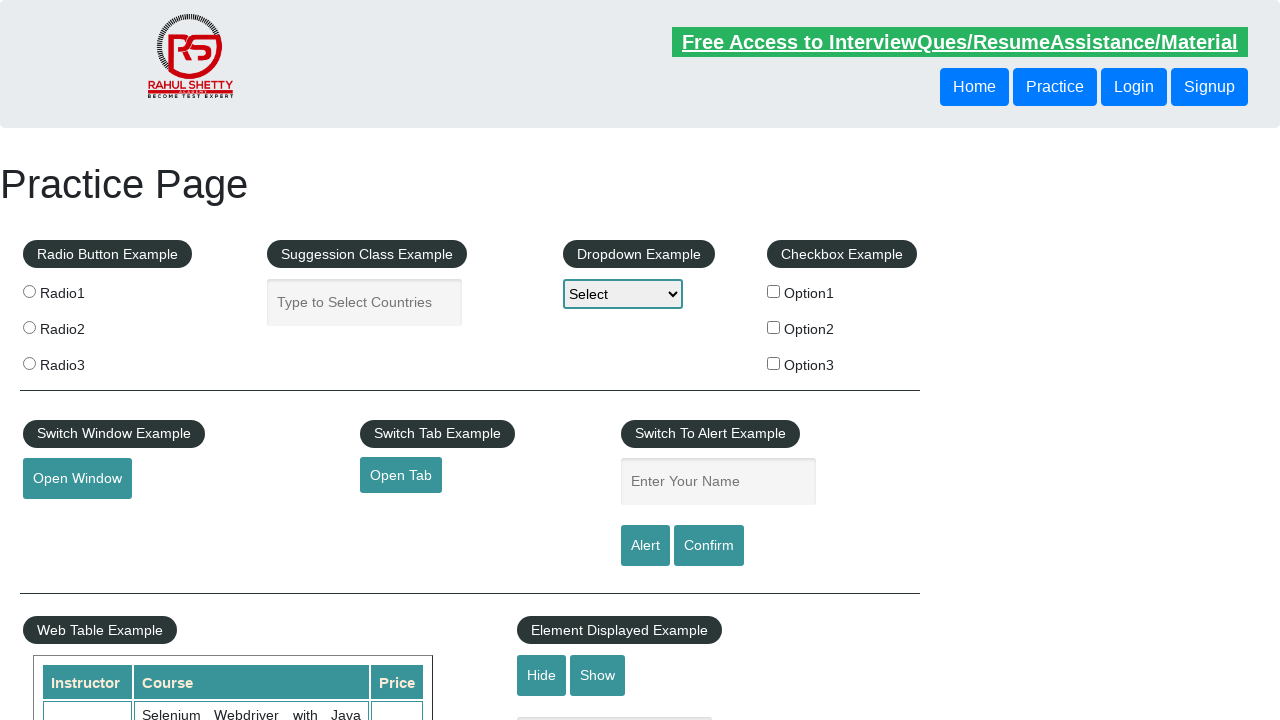

Set up dialog handler to accept JavaScript alert
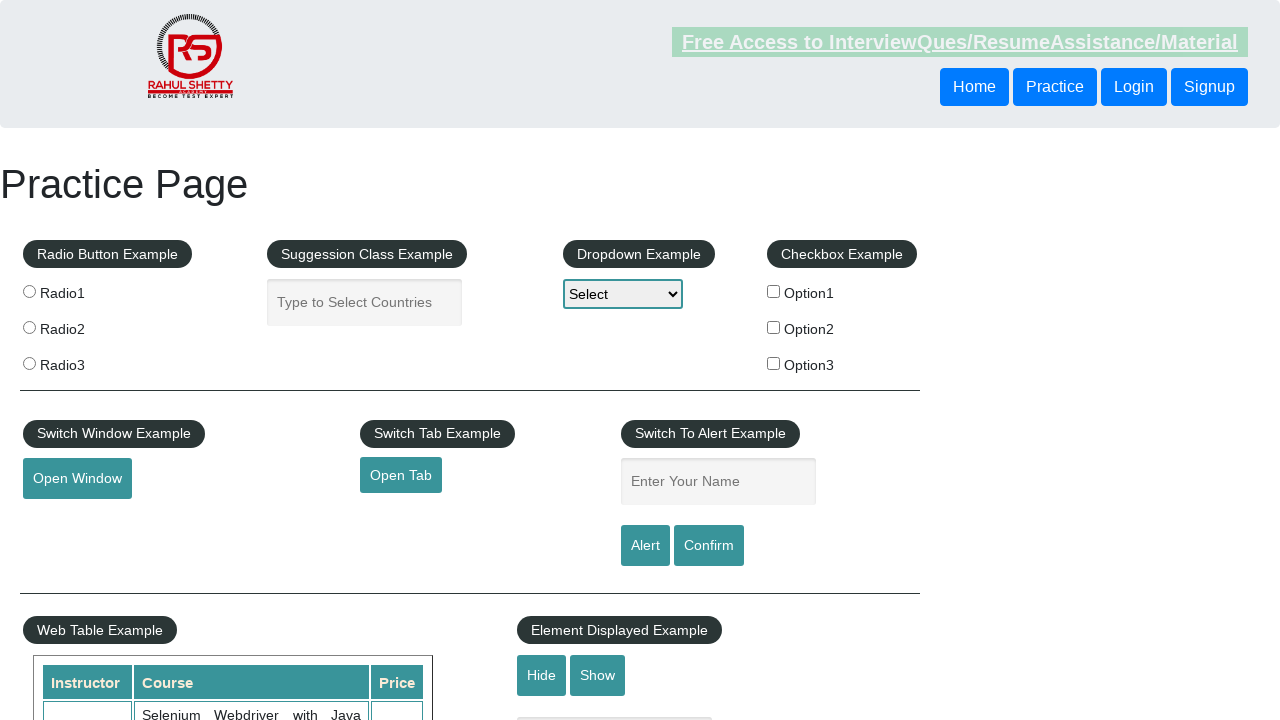

Waited 500ms for alert to be processed
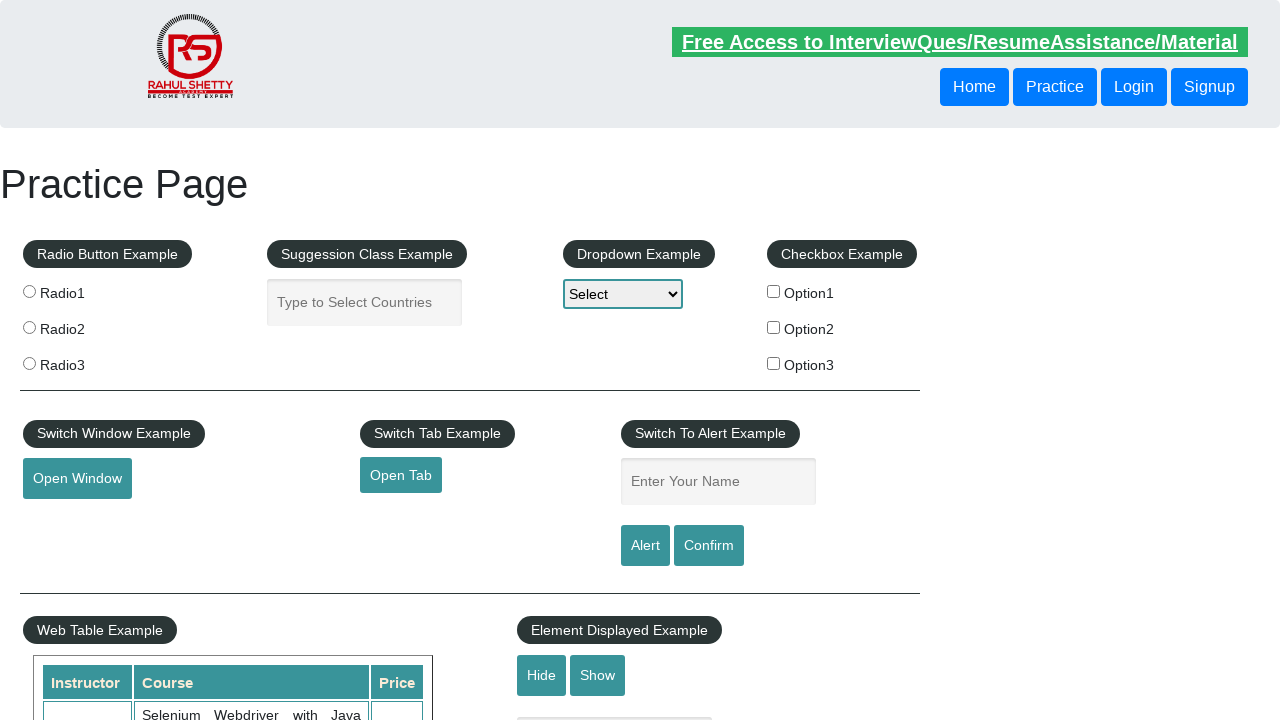

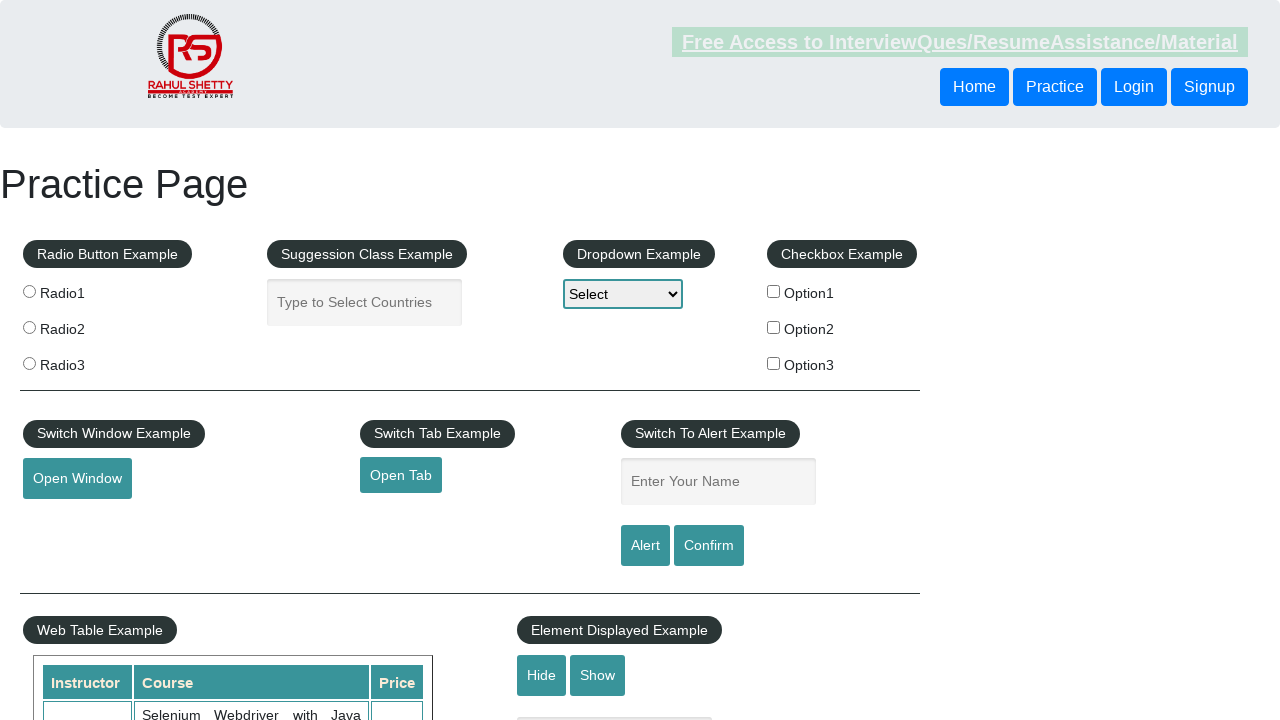